Tests that edits are saved when the input loses focus (blur event)

Starting URL: https://demo.playwright.dev/todomvc

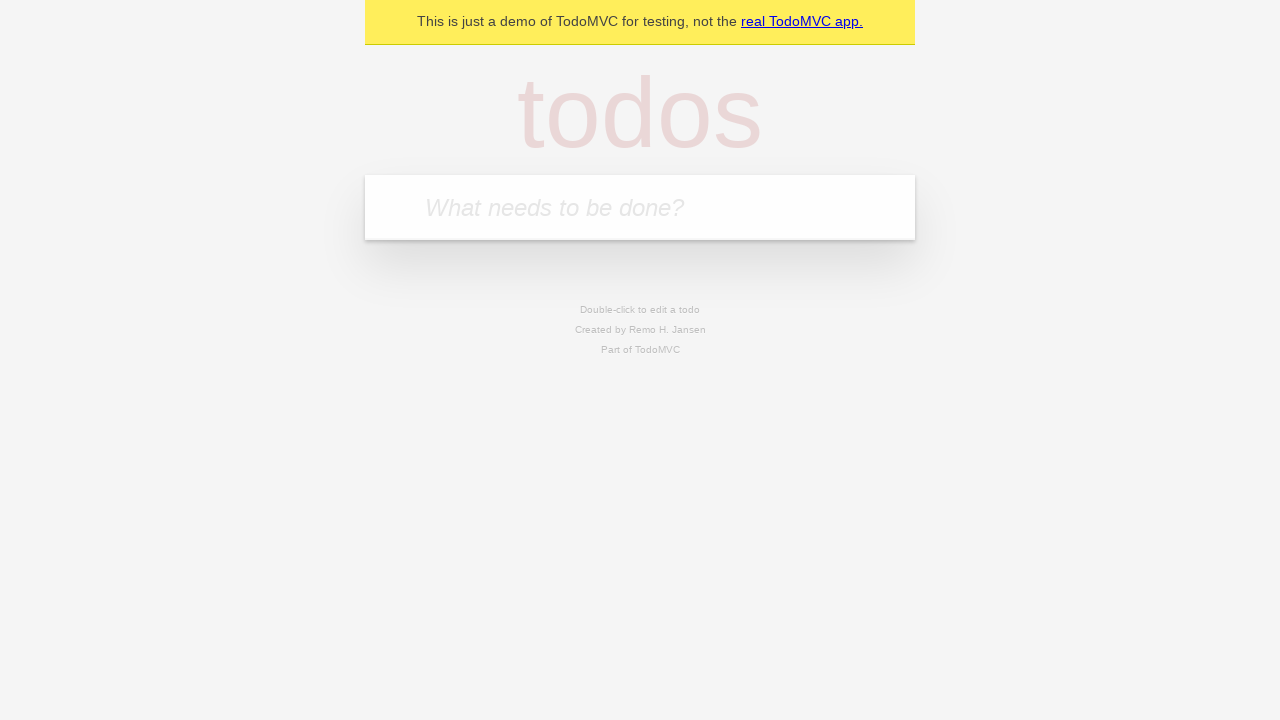

Filled first todo input with 'buy some cheese' on internal:attr=[placeholder="What needs to be done?"i]
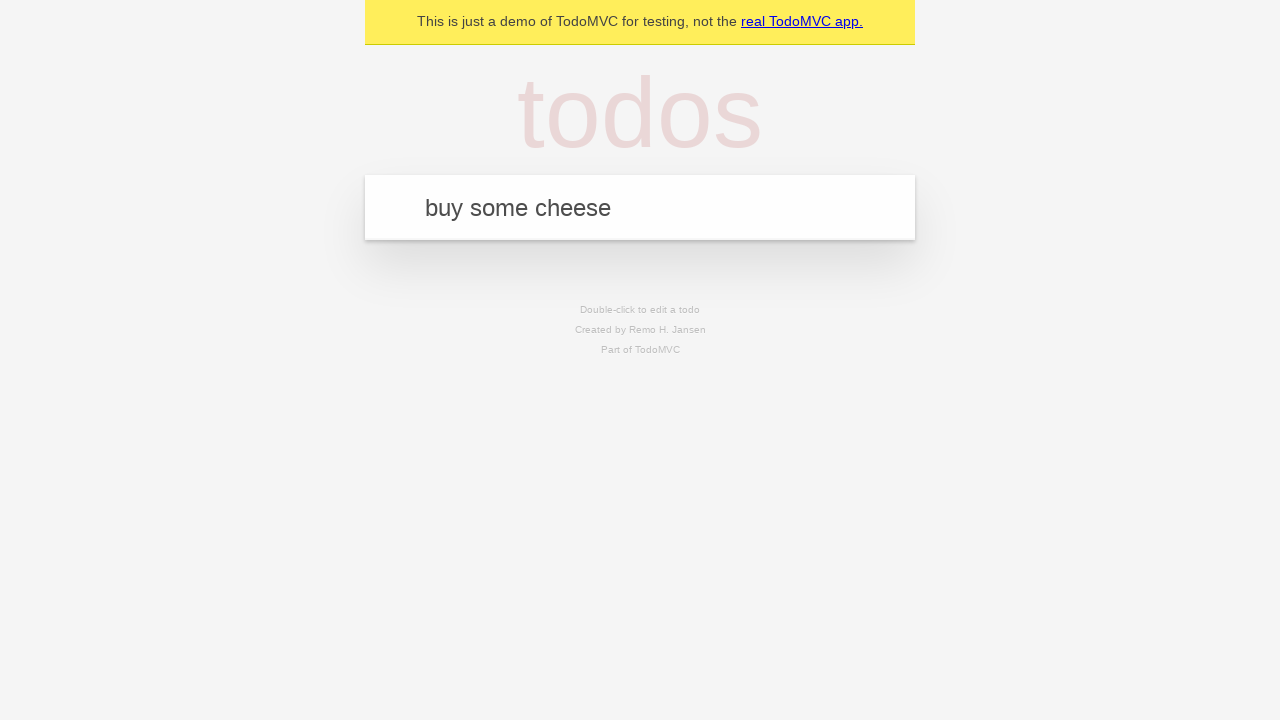

Pressed Enter to create first todo on internal:attr=[placeholder="What needs to be done?"i]
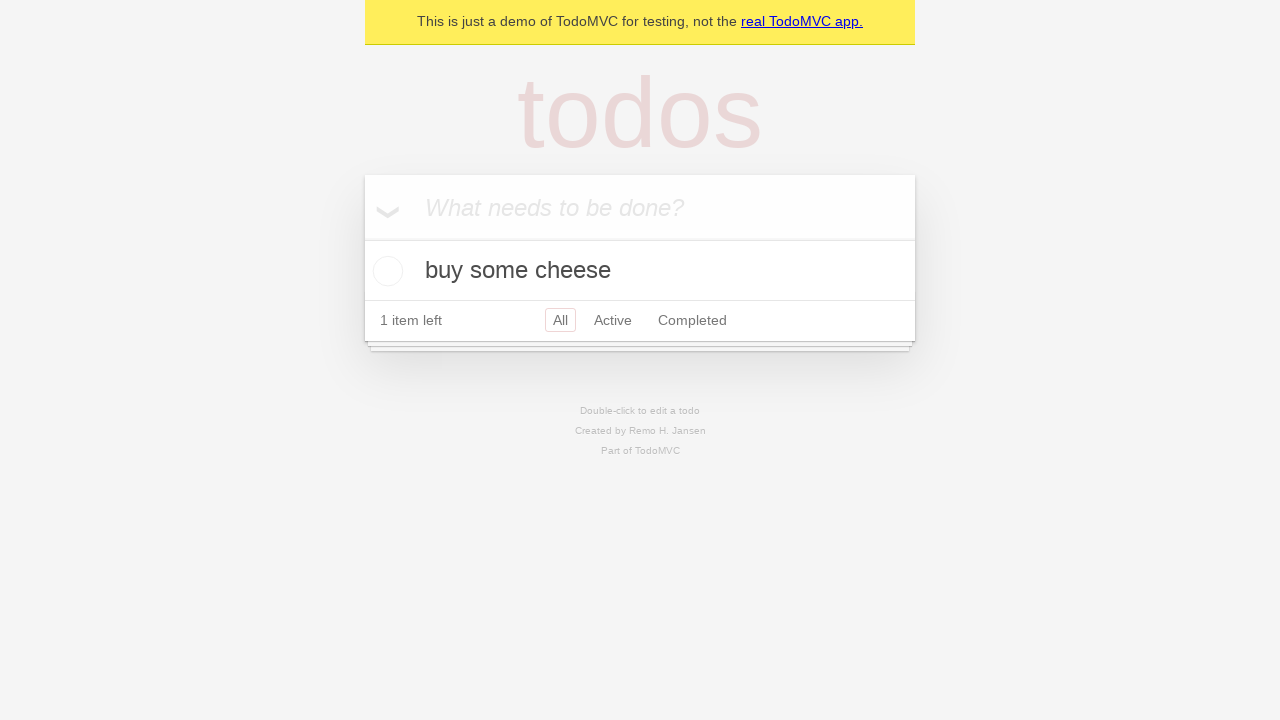

Filled second todo input with 'feed the cat' on internal:attr=[placeholder="What needs to be done?"i]
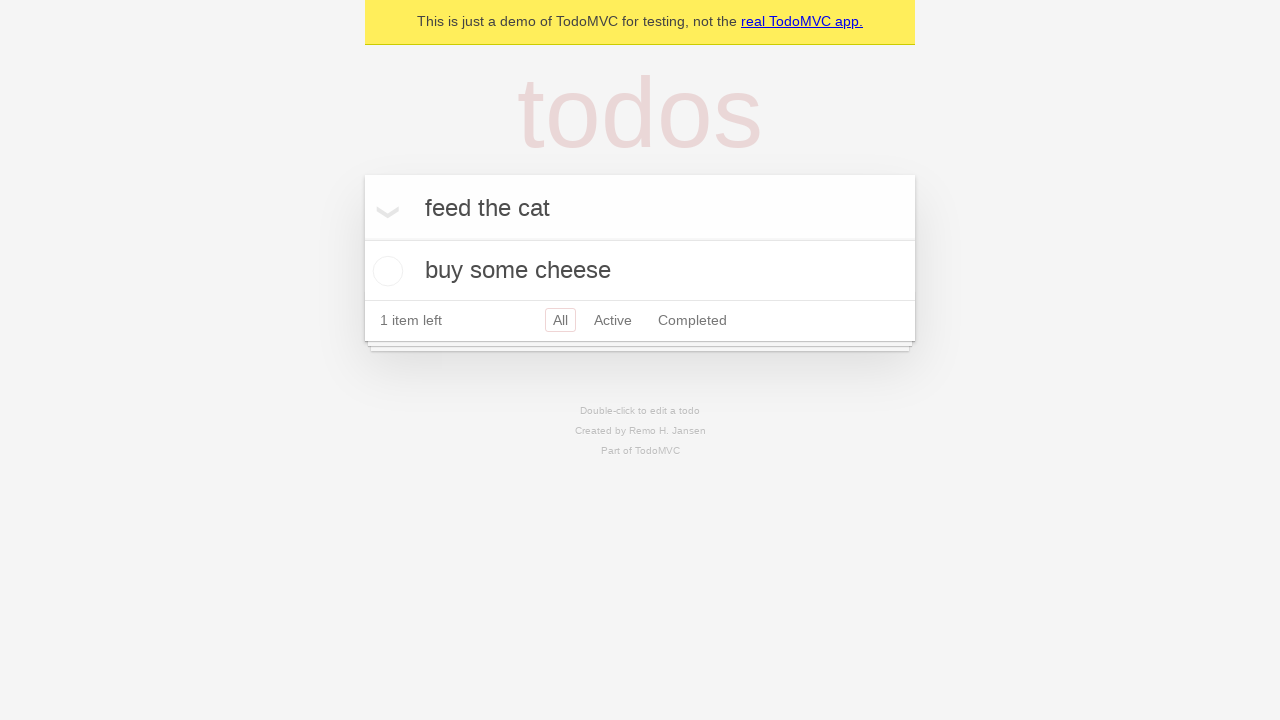

Pressed Enter to create second todo on internal:attr=[placeholder="What needs to be done?"i]
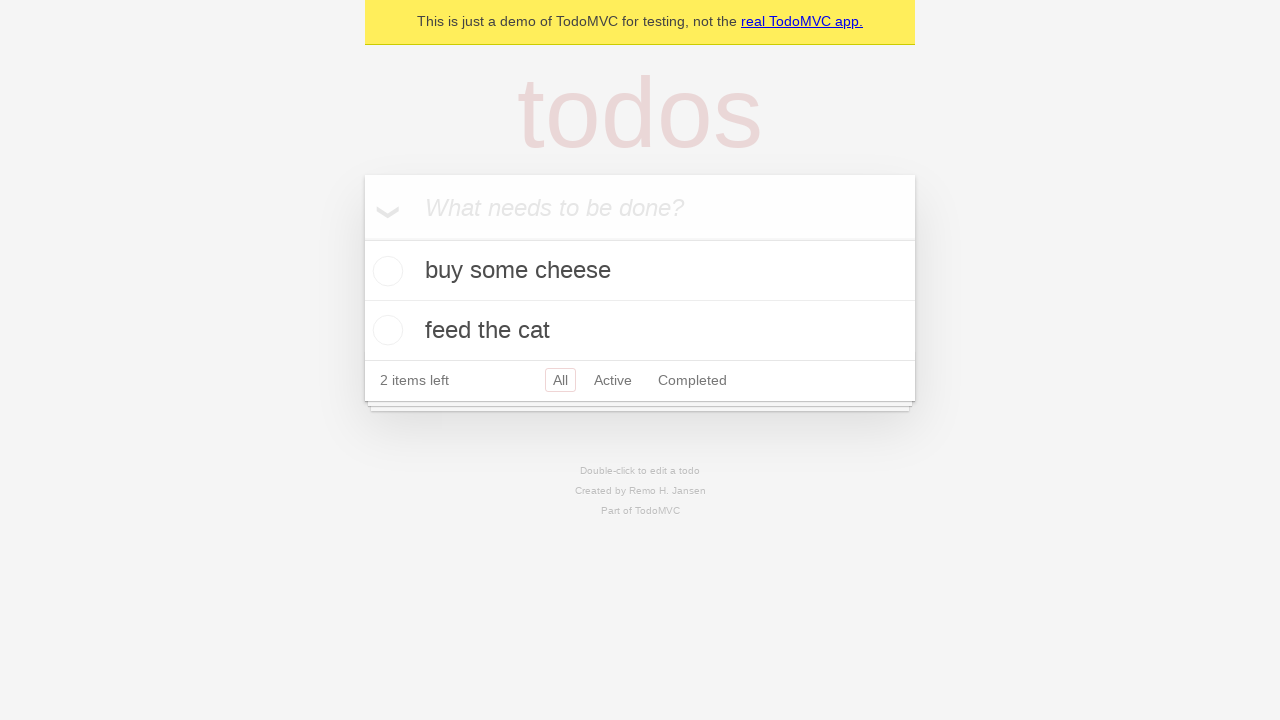

Filled third todo input with 'book a doctors appointment' on internal:attr=[placeholder="What needs to be done?"i]
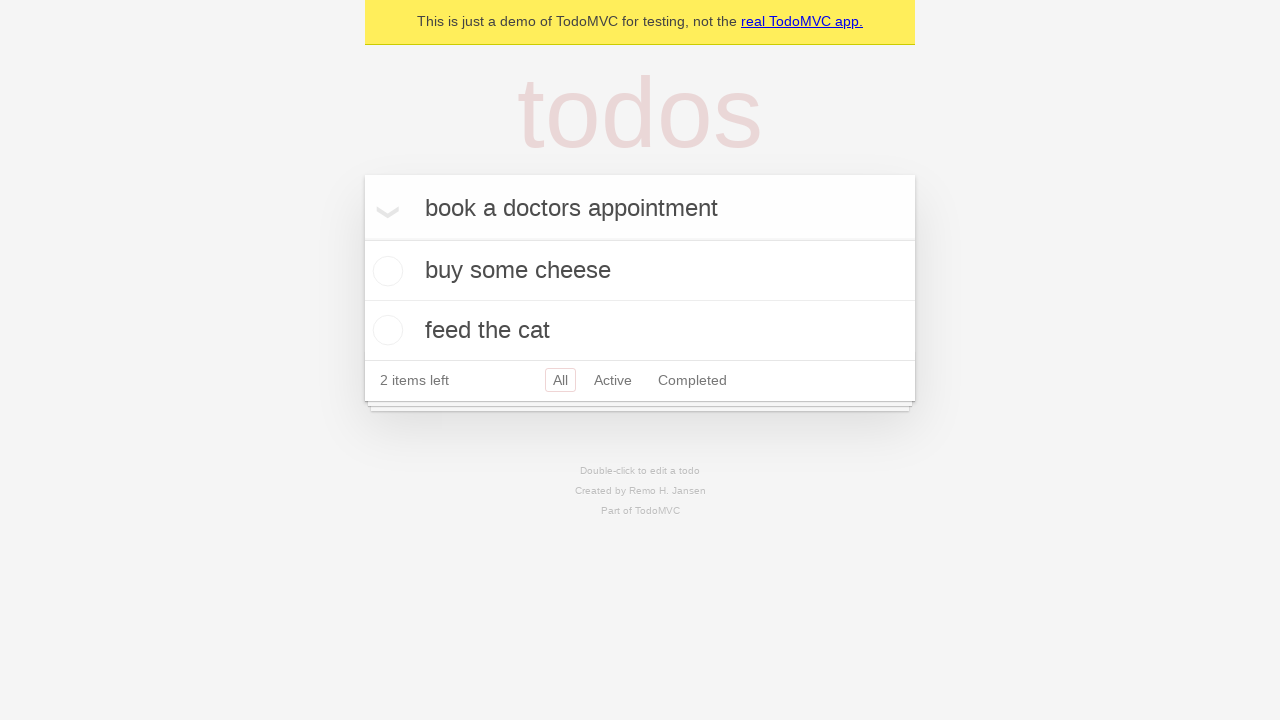

Pressed Enter to create third todo on internal:attr=[placeholder="What needs to be done?"i]
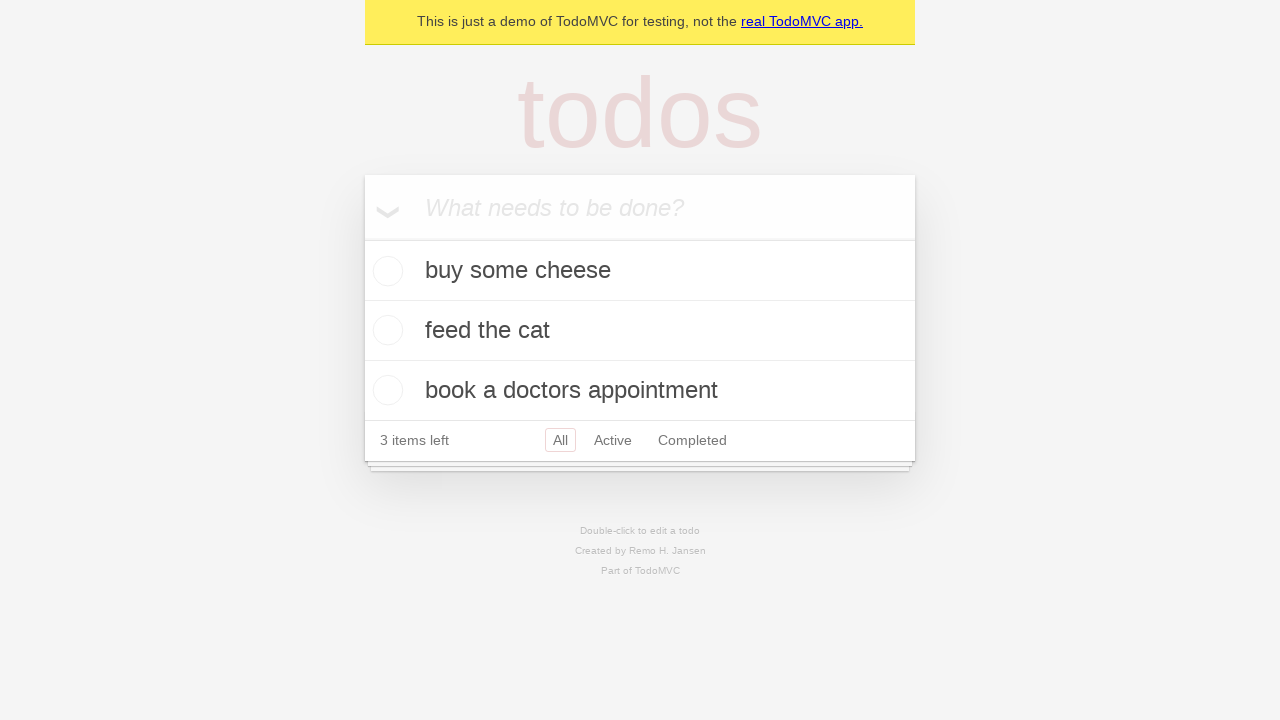

Double-clicked second todo item to enter edit mode at (640, 331) on internal:testid=[data-testid="todo-item"s] >> nth=1
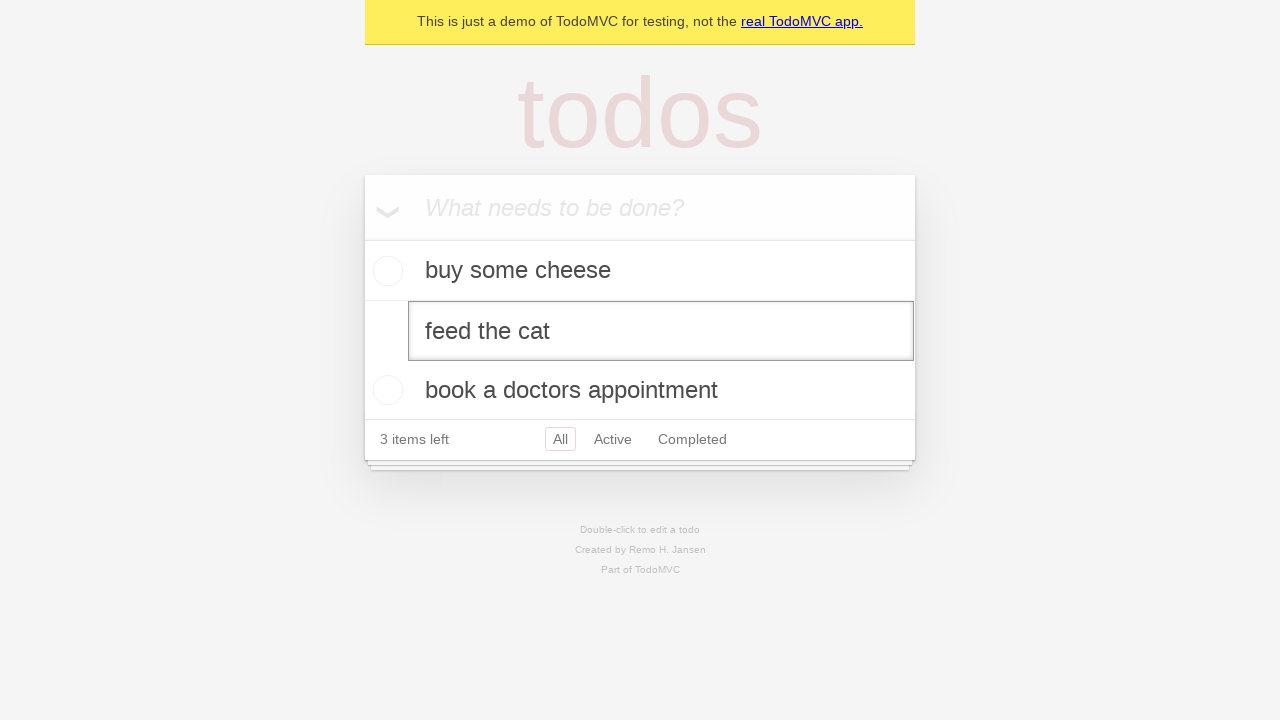

Changed todo text to 'buy some sausages' on internal:testid=[data-testid="todo-item"s] >> nth=1 >> internal:role=textbox[nam
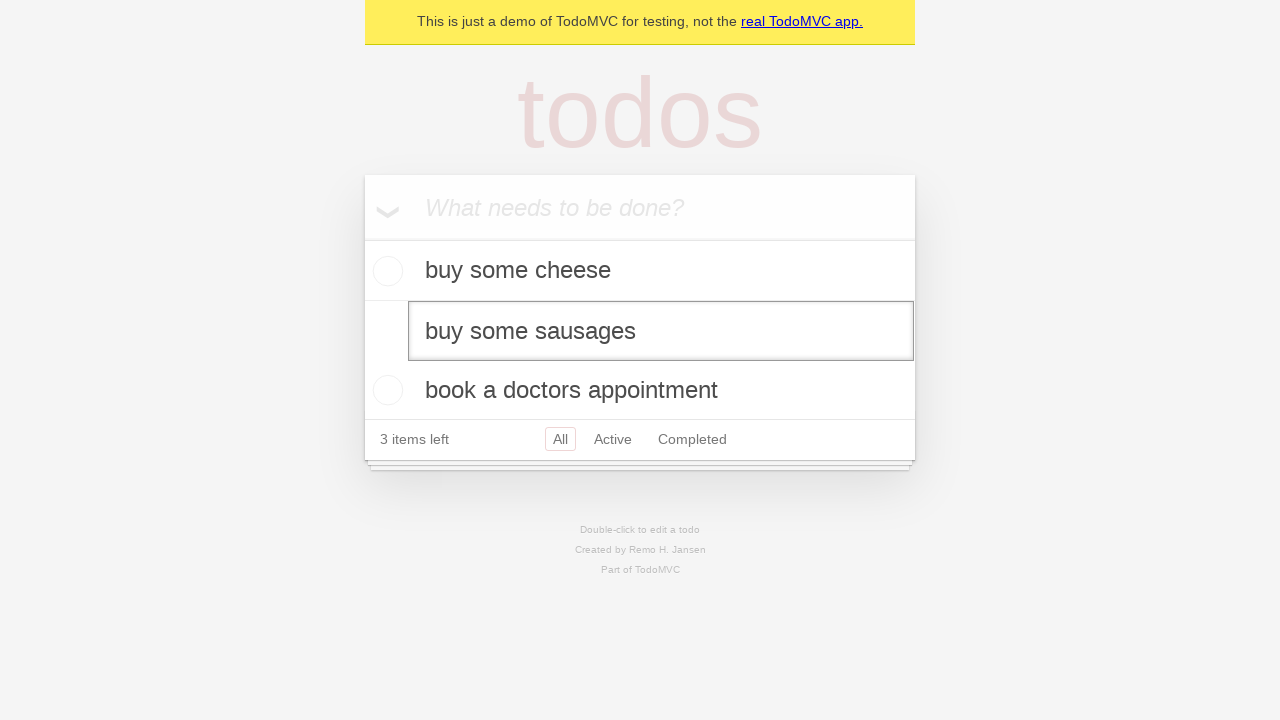

Triggered blur event to save edit
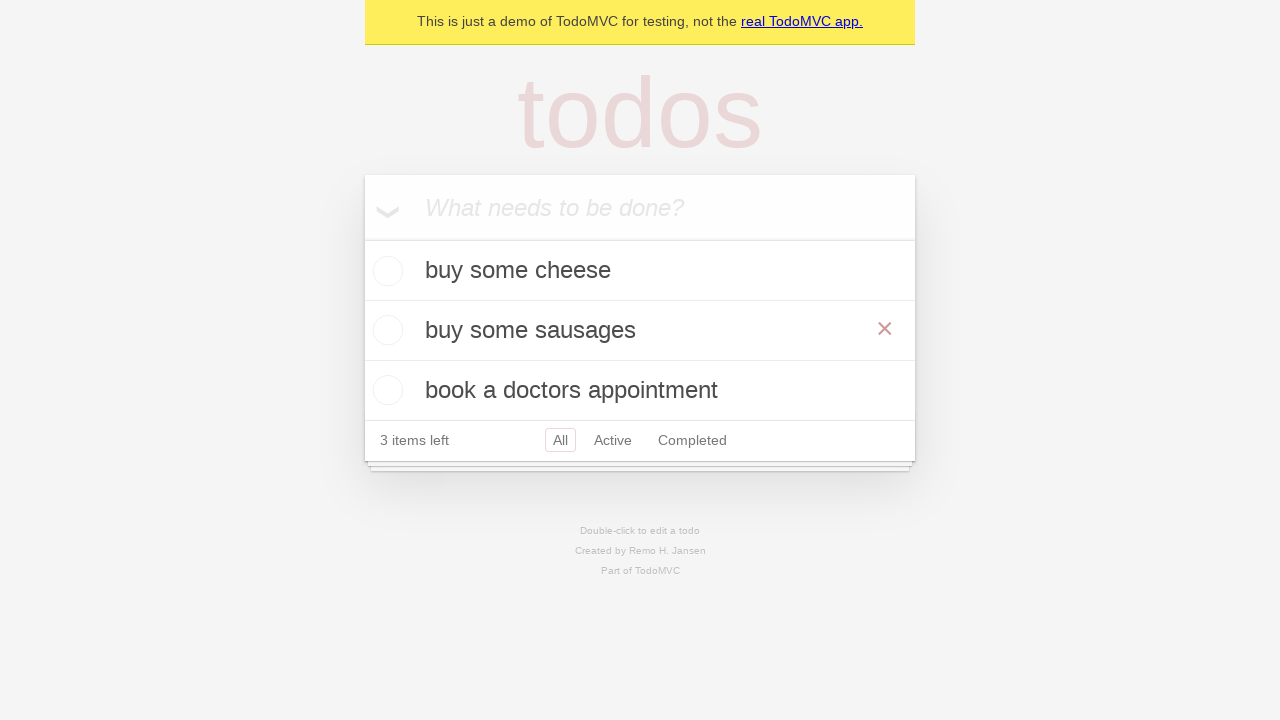

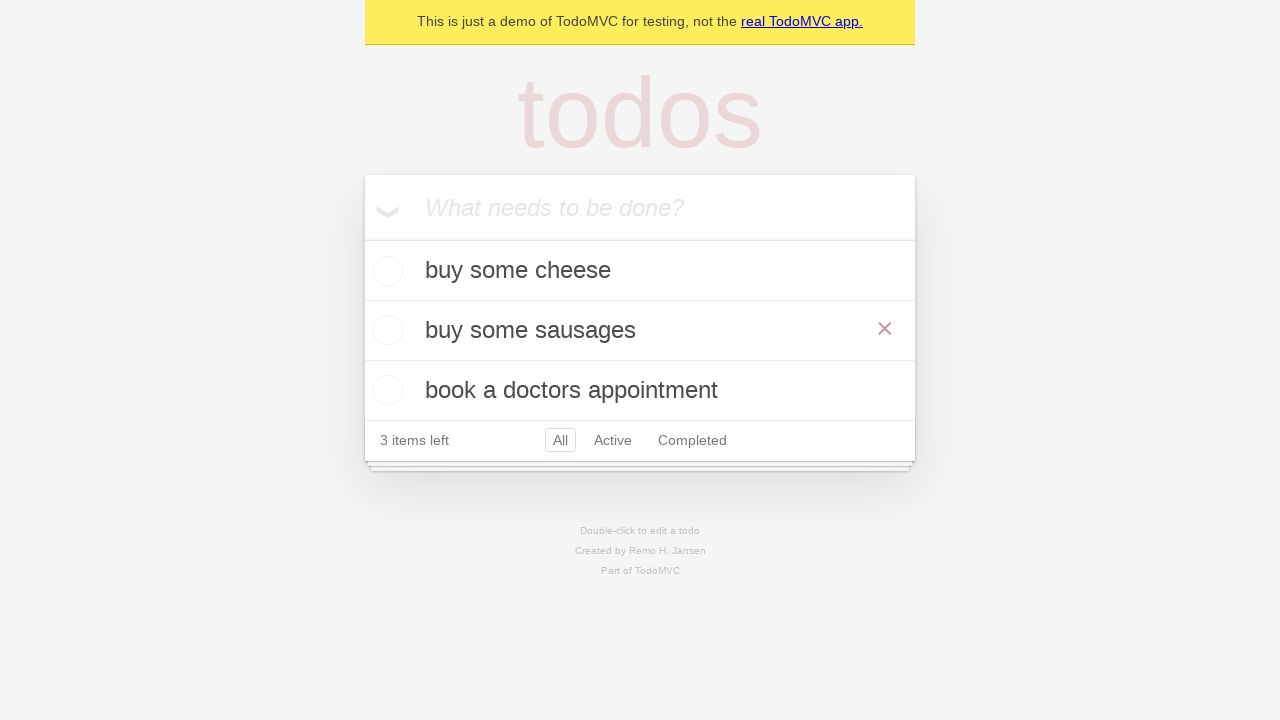